Navigates to Selenium downloads page and scrolls down to the Selenium Level Sponsors section

Starting URL: https://www.selenium.dev/downloads

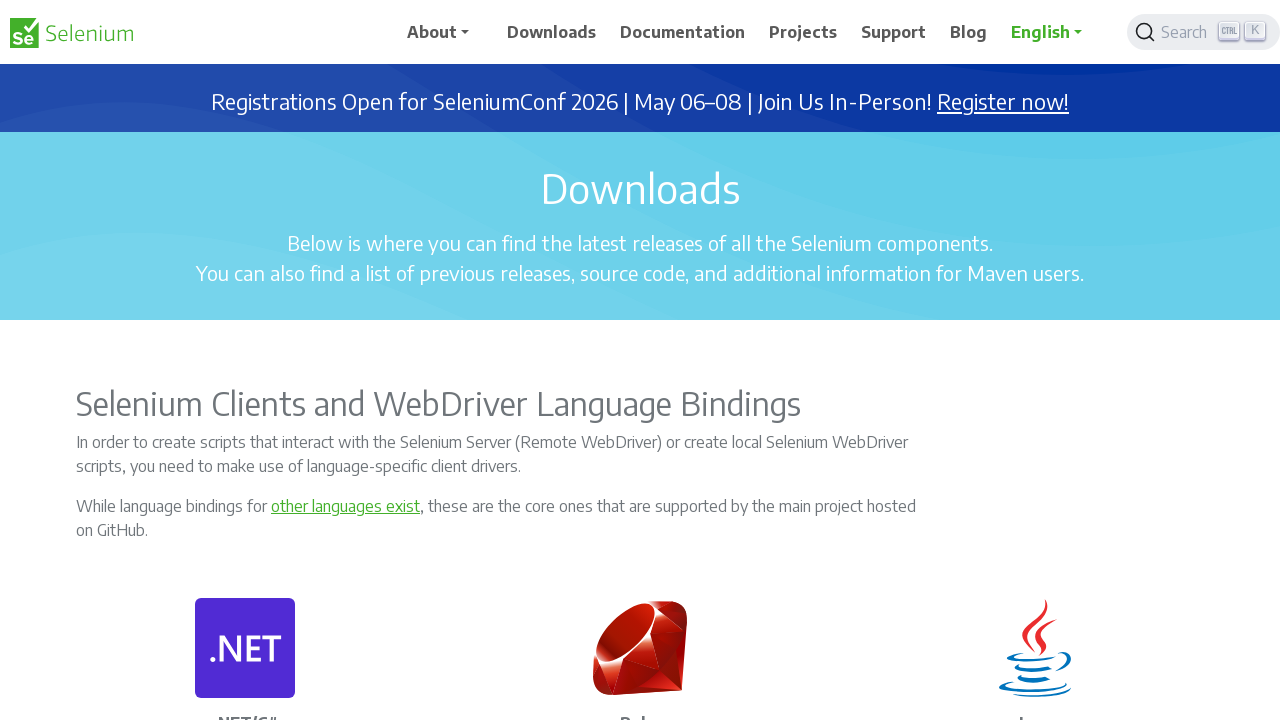

Navigated to Selenium downloads page
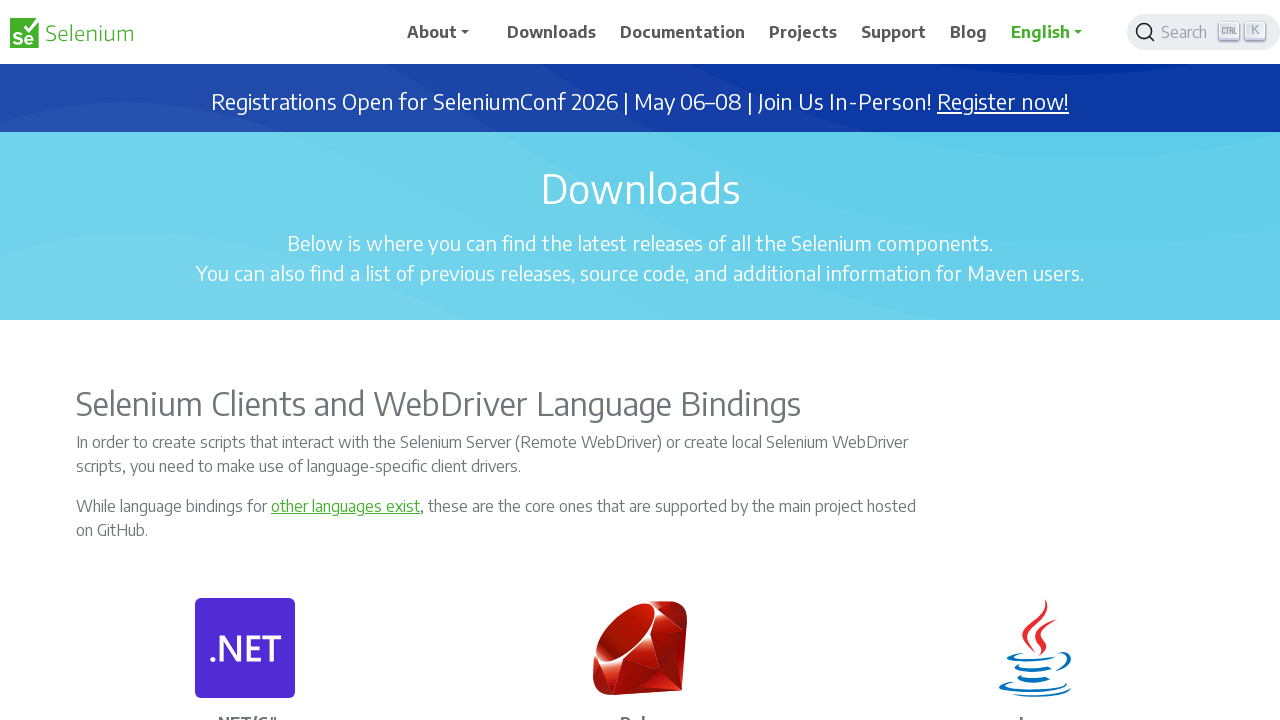

Located Selenium Level Sponsors heading element
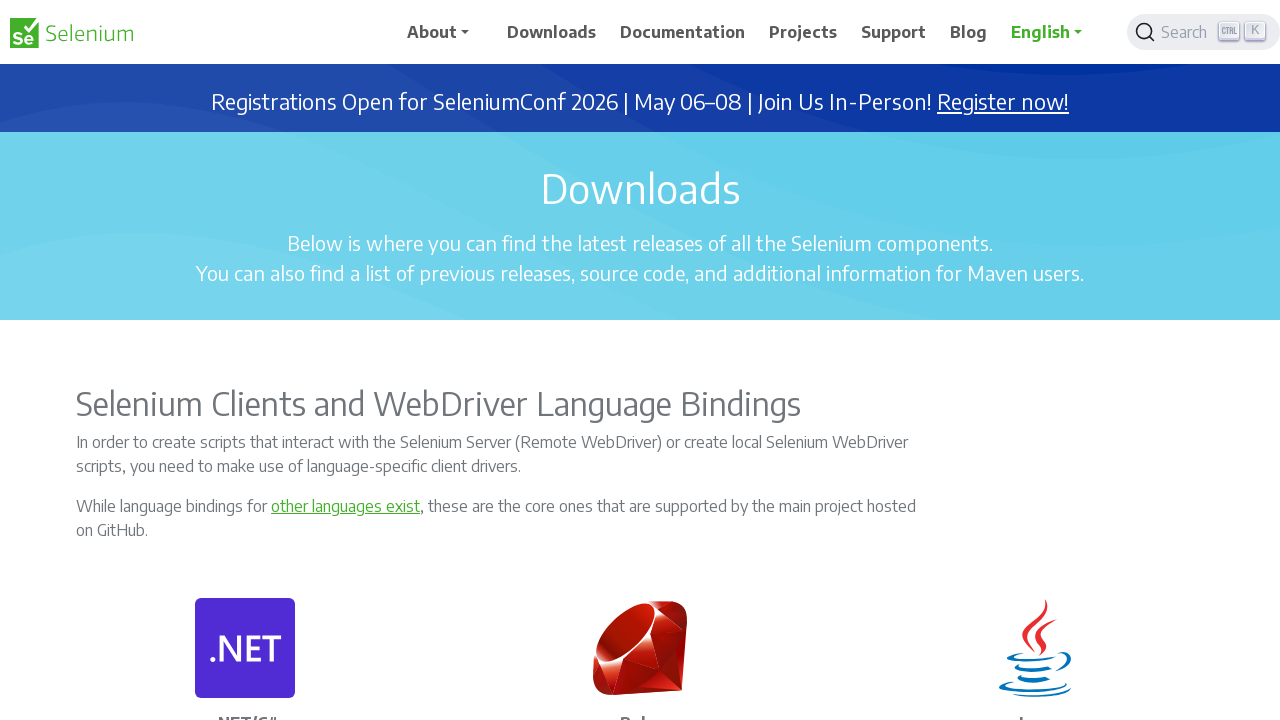

Scrolled to Selenium Level Sponsors section
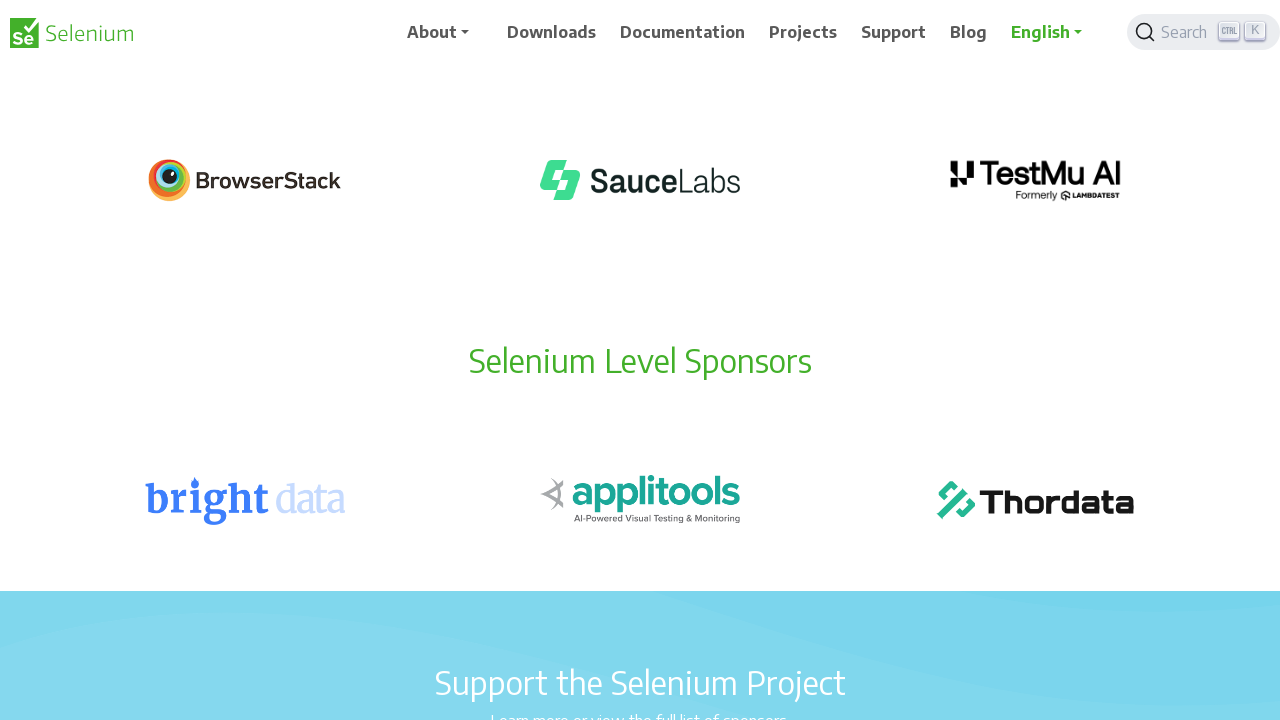

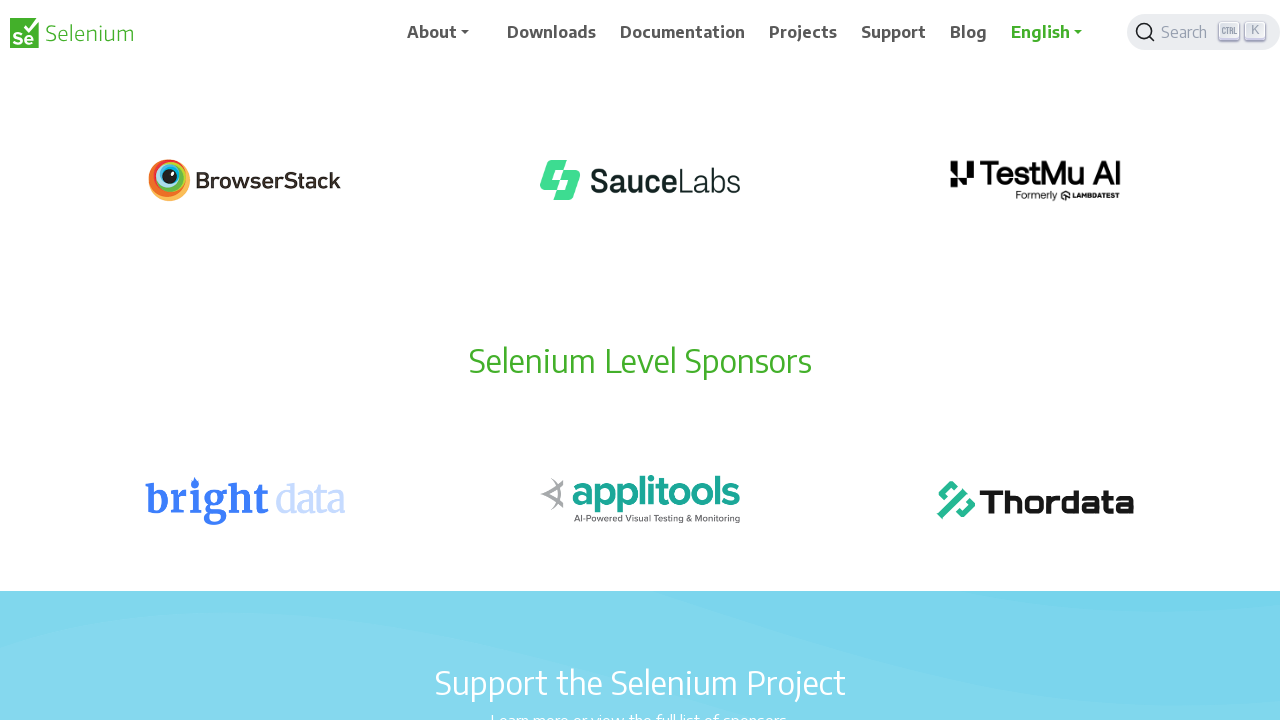